Navigates to a portfolio website, clicks on the contact menu dropdown, and fills in the name field in the contact form

Starting URL: https://fatemaakter1992.wixsite.com/portfolio

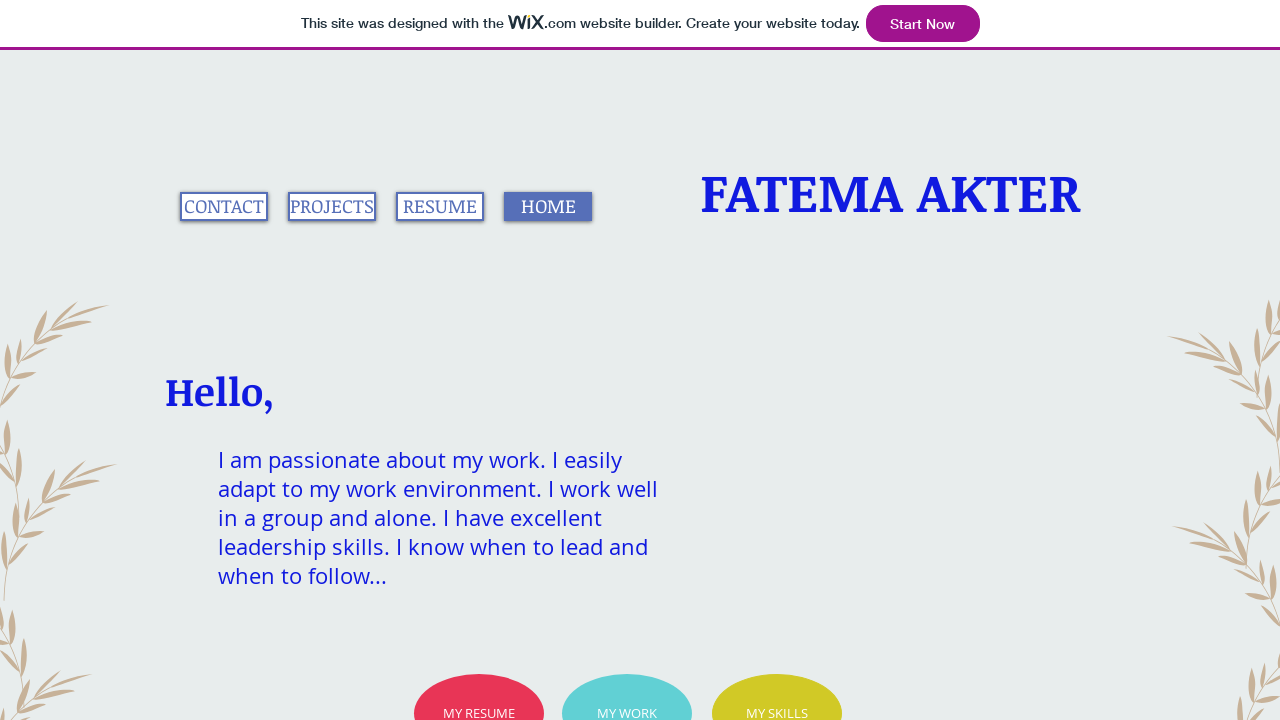

Navigated to portfolio website
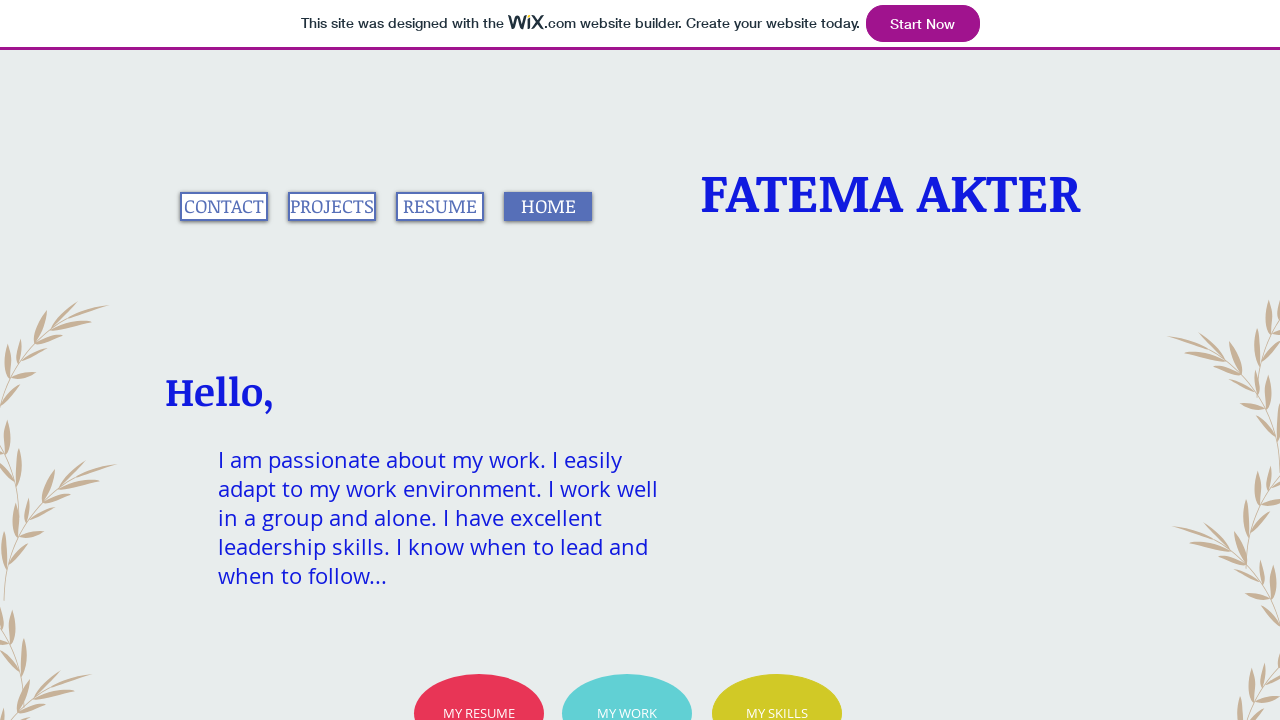

Clicked on contact menu dropdown at (224, 206) on #DrpDwnMn03label
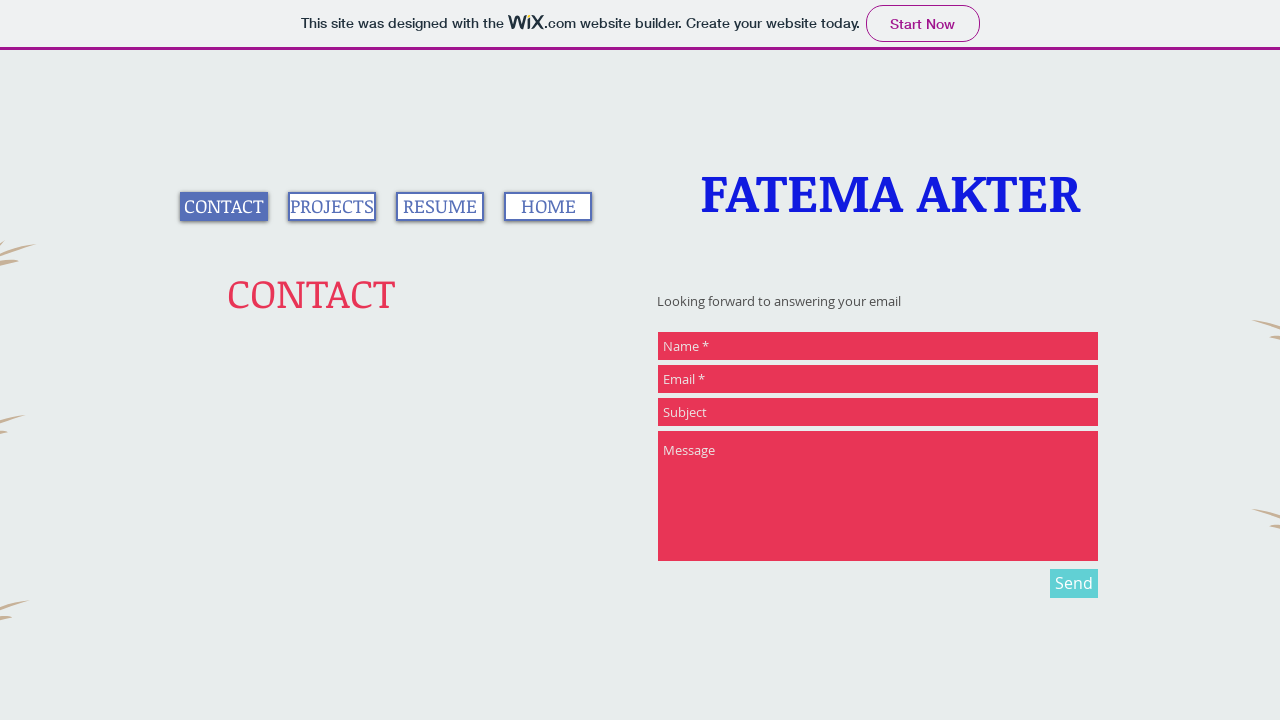

Filled in name field with 'Fatema Akter' on #input_comp-kejs39sv
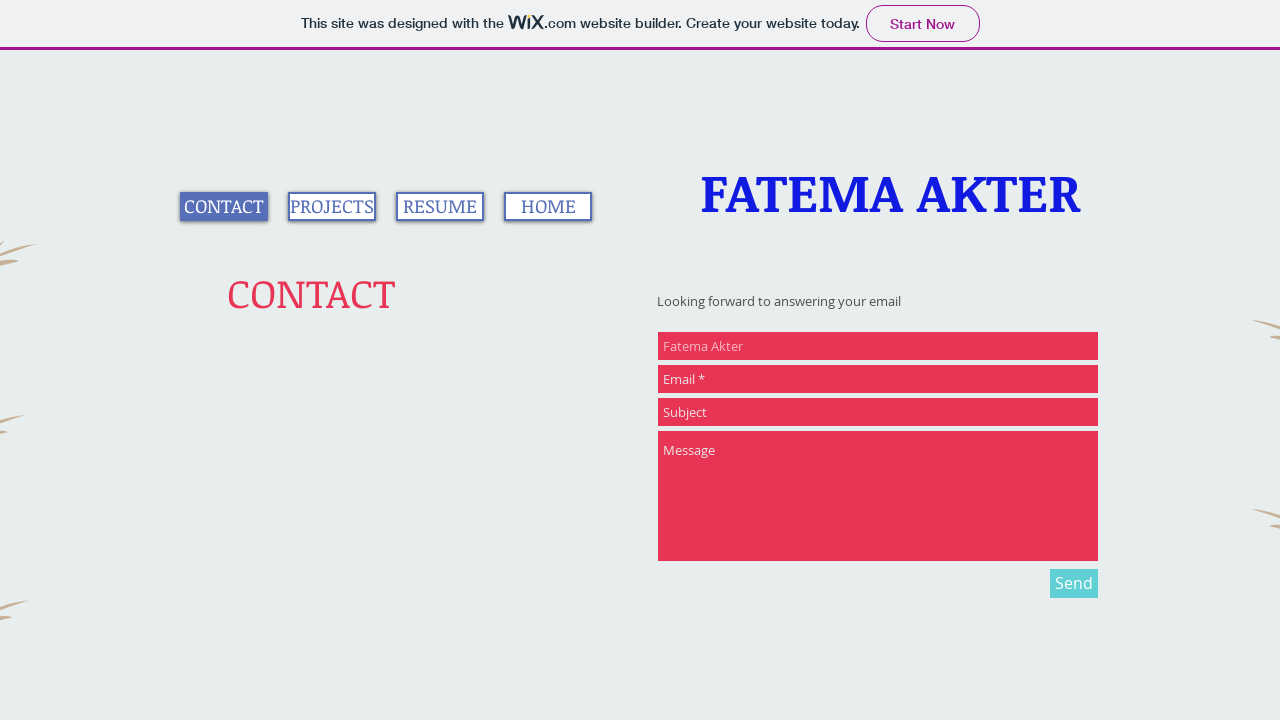

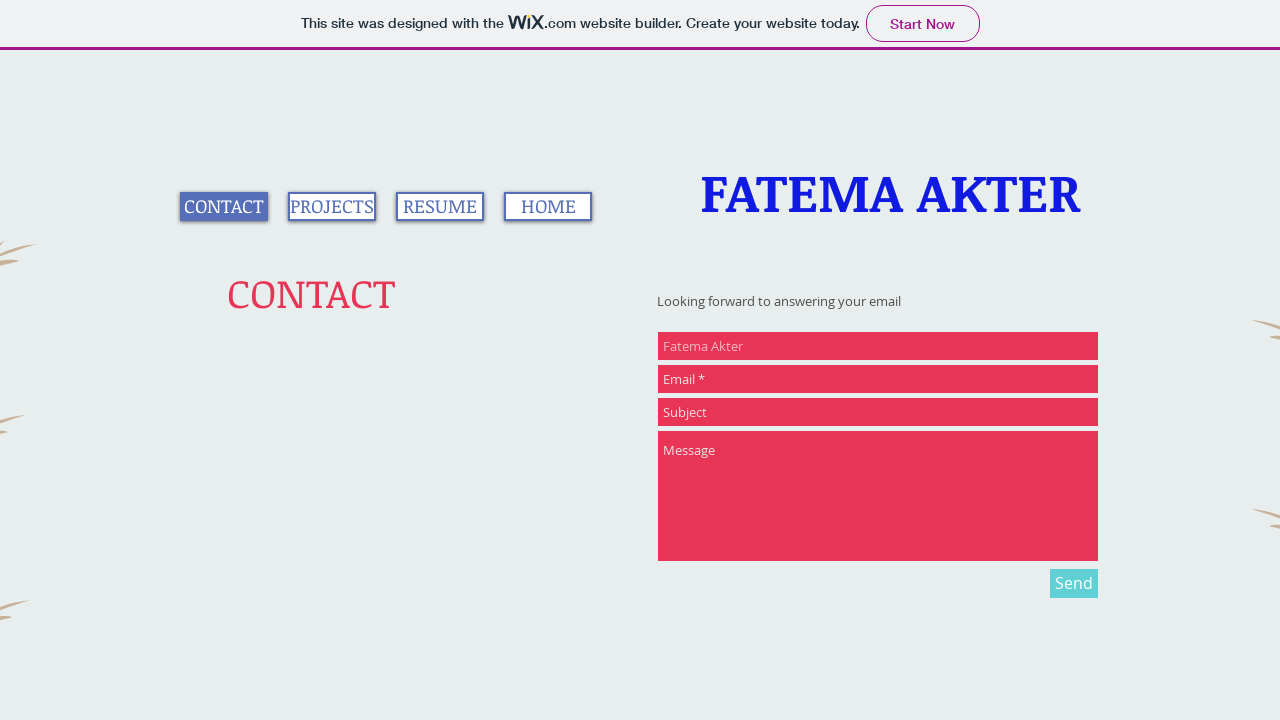